Tests that navigation links remain visible and clickable when the screen width is reduced

Starting URL: https://site-tc1.vercel.app/

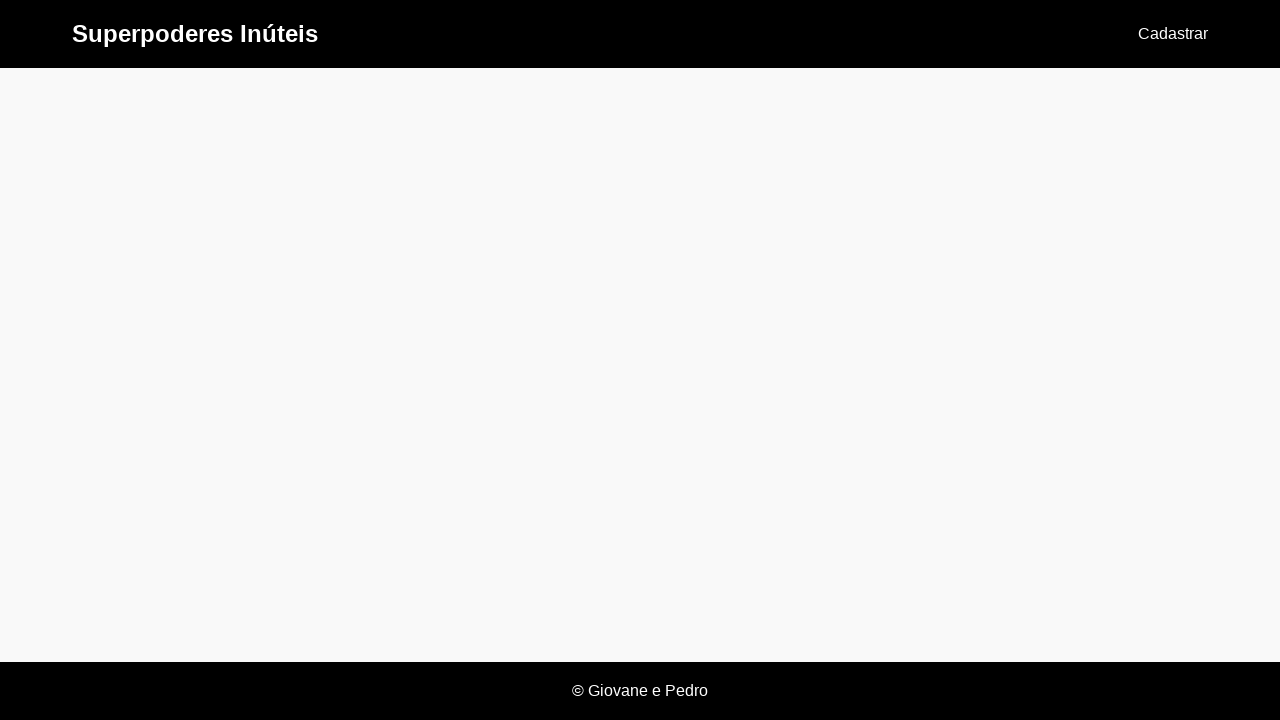

Set viewport to small screen size (500x600)
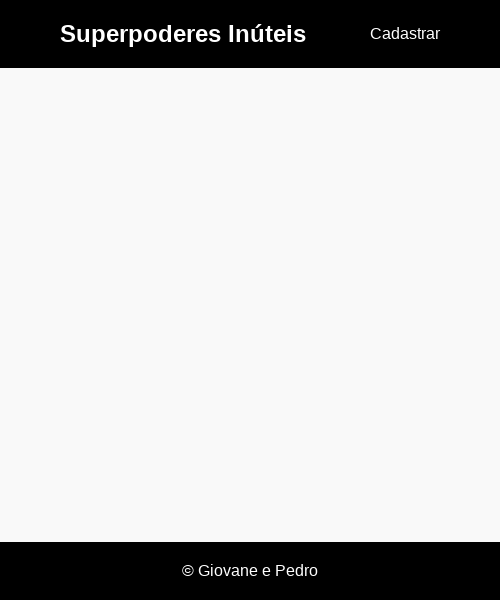

Located home page link element
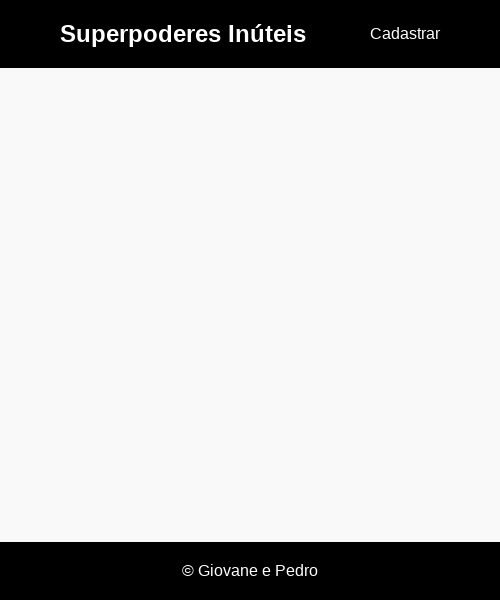

Verified home link is visible on small screen
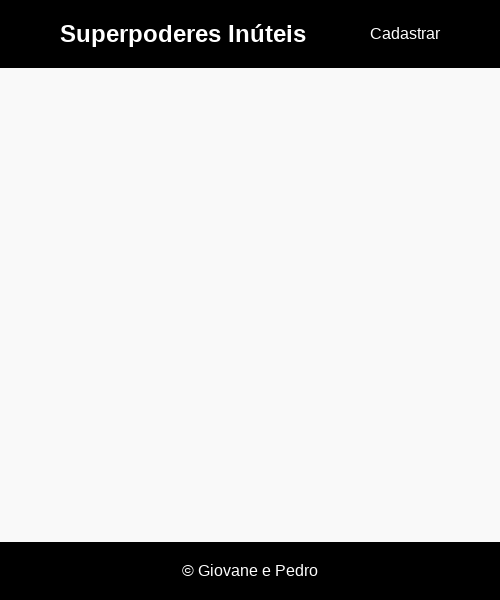

Verified home link is enabled on small screen
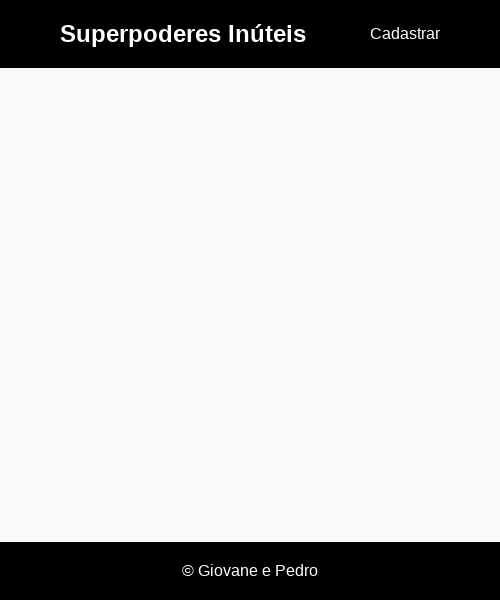

Located cadastro link element
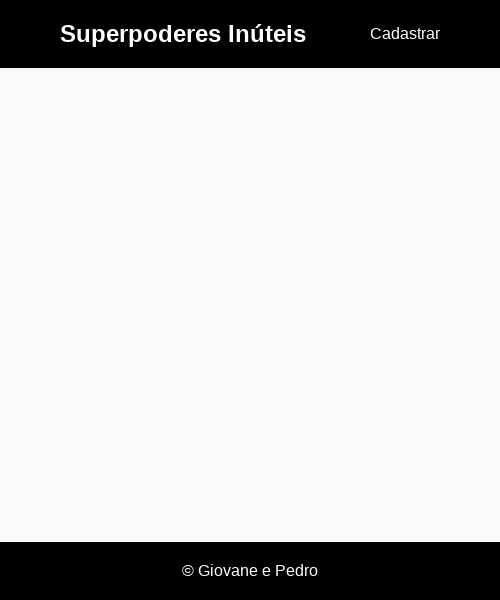

Verified cadastro link is visible on small screen
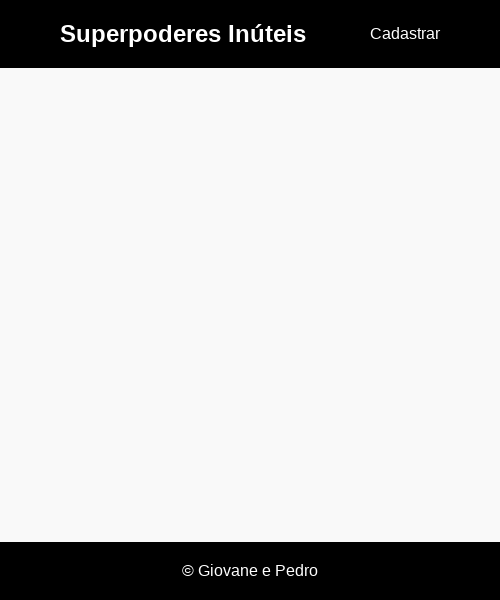

Verified cadastro link is enabled on small screen
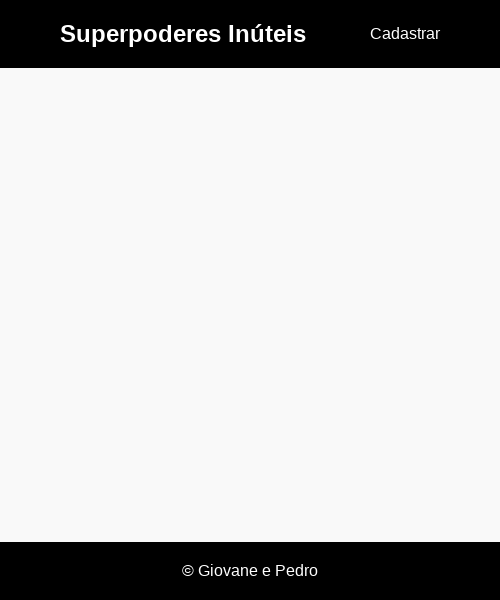

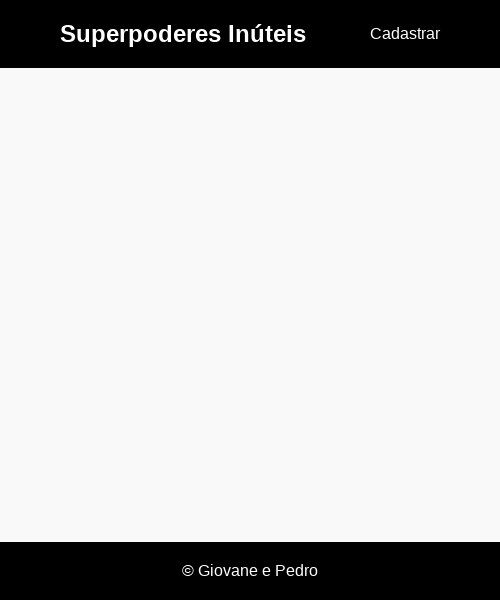